Tests dynamic element loading by clicking a button that triggers element display after a delay, then filling the newly visible input field

Starting URL: https://www.hyrtutorials.com/p/waits-demo.html

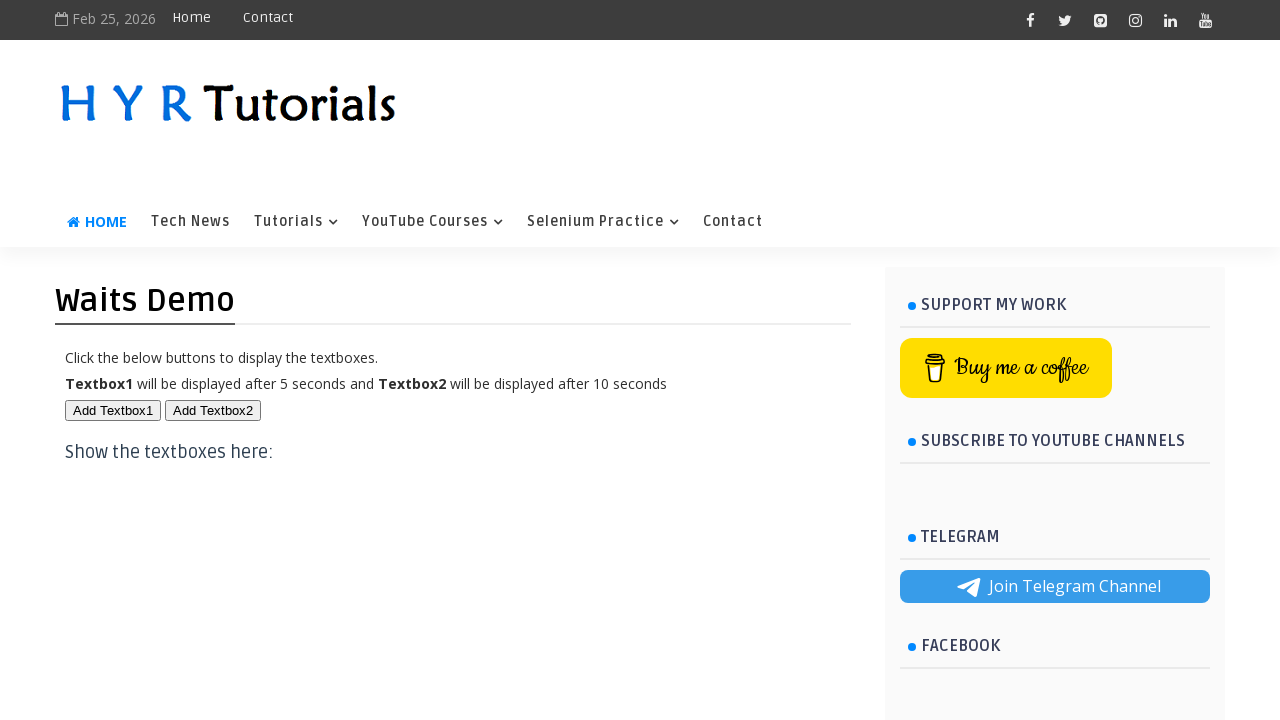

Clicked button to trigger dynamic element loading at (113, 410) on button#btn1
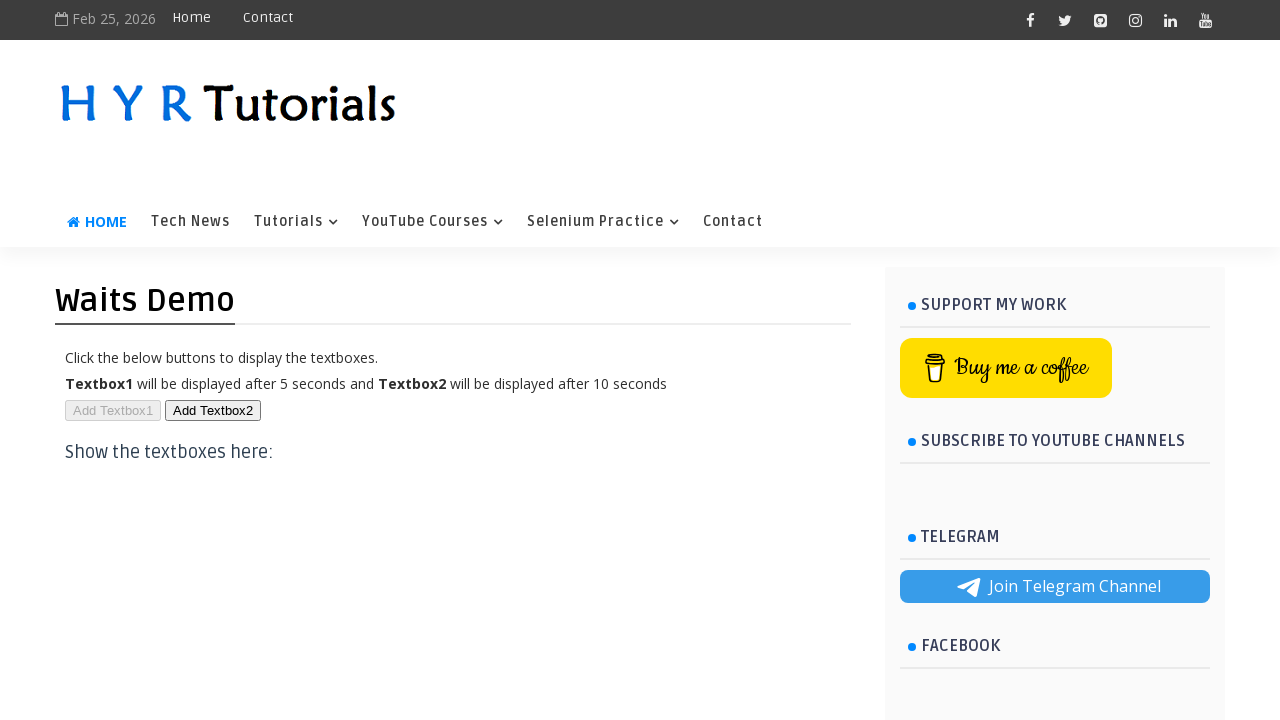

Filled dynamically loaded input field with 'hyr' on input#txt1
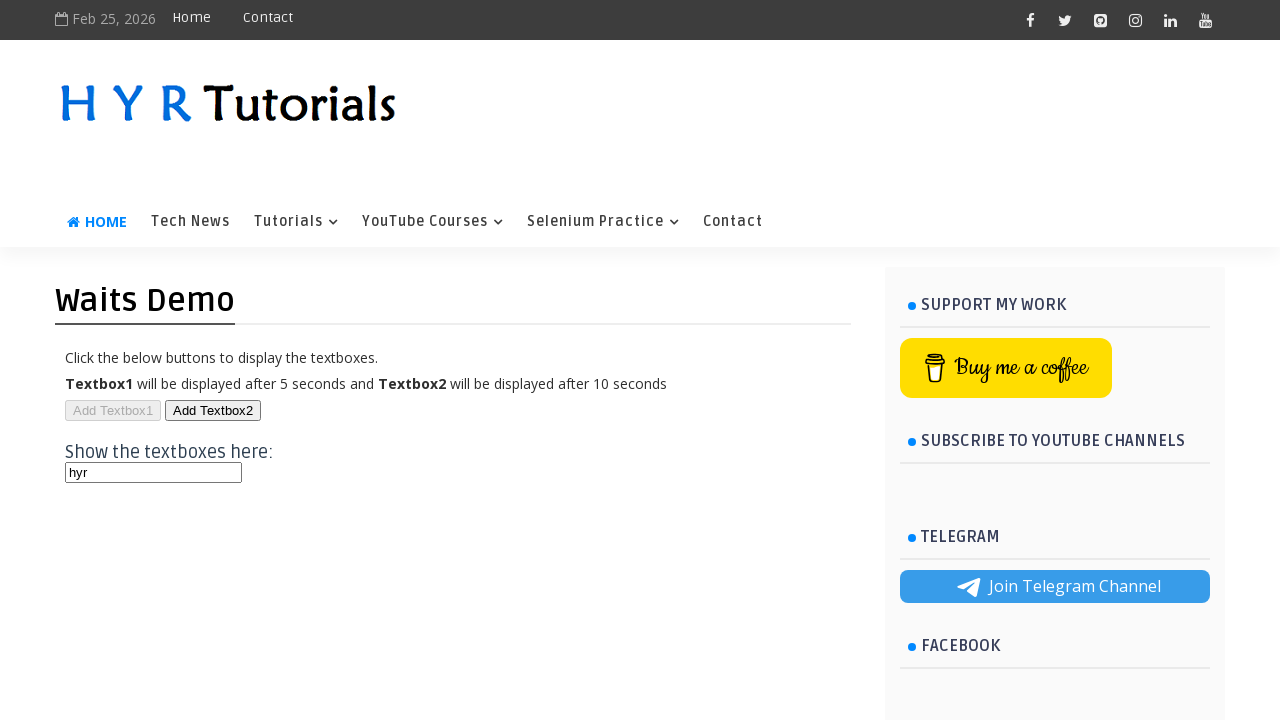

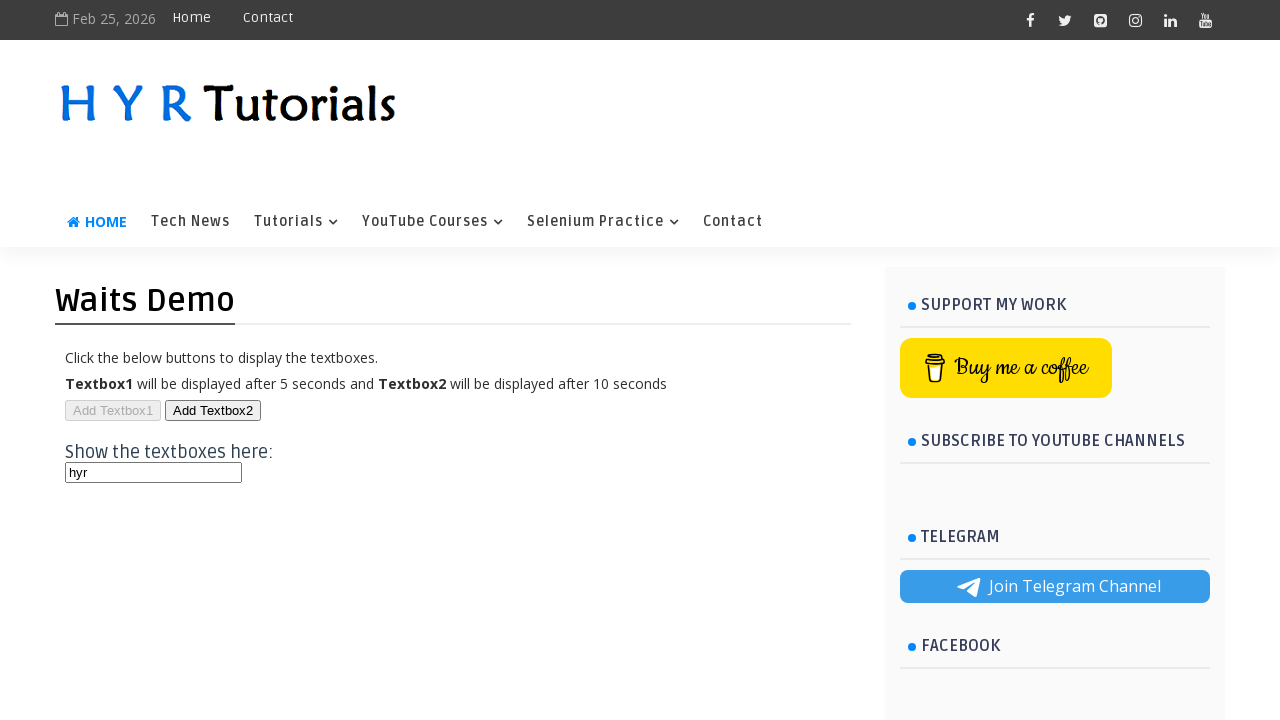